Tests that clicking the See the plans button redirects to the pricing page

Starting URL: https://s4e.io/

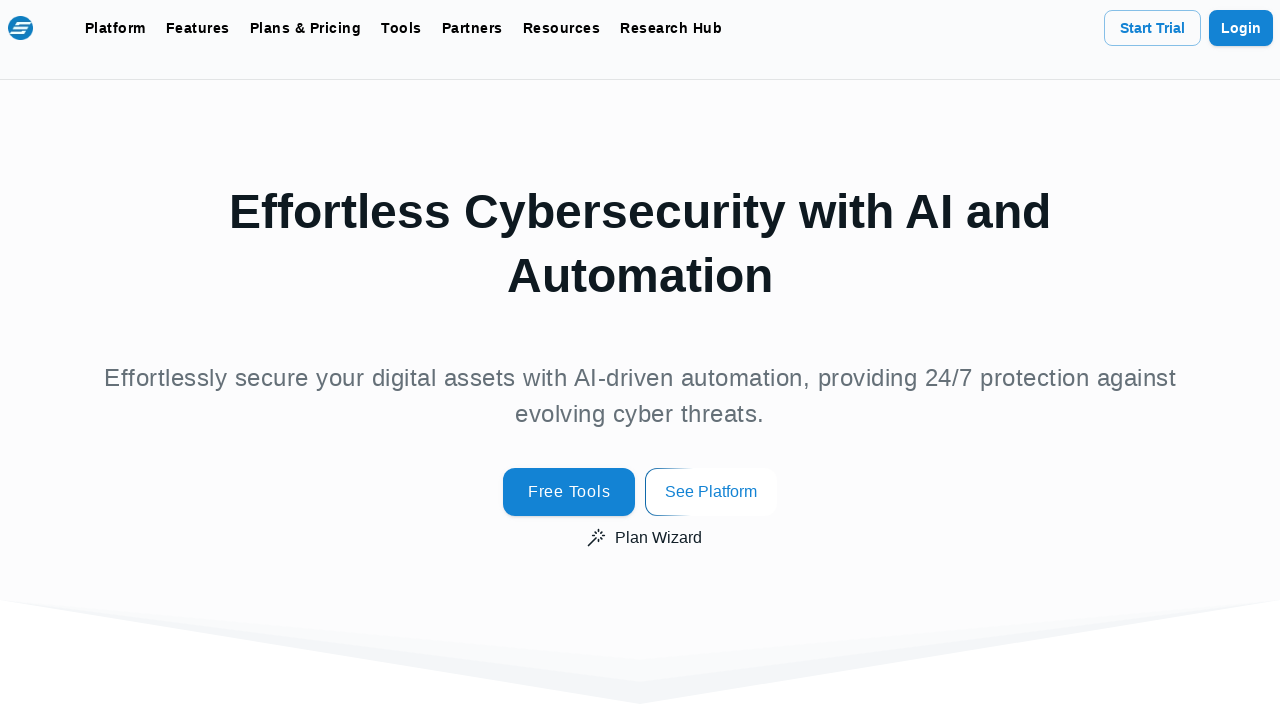

Clicked 'See the plans' button at (448, 361) on text=See the plans
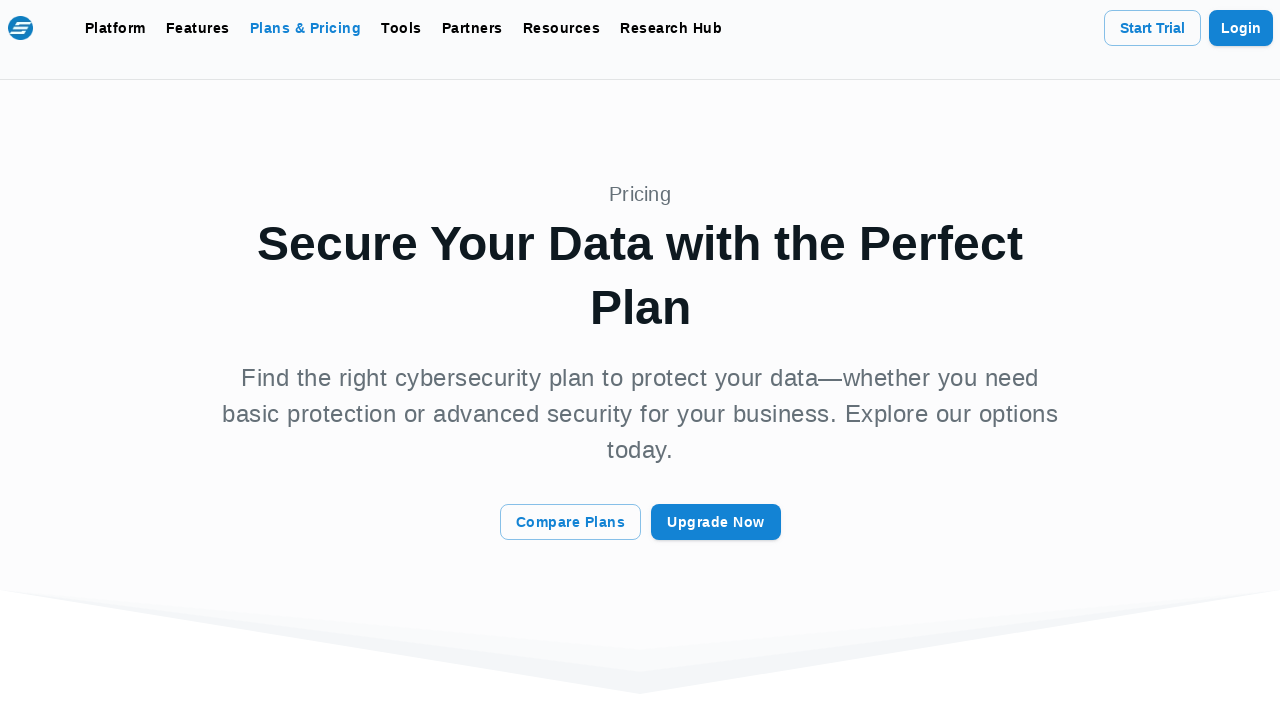

Navigation to pricing page completed
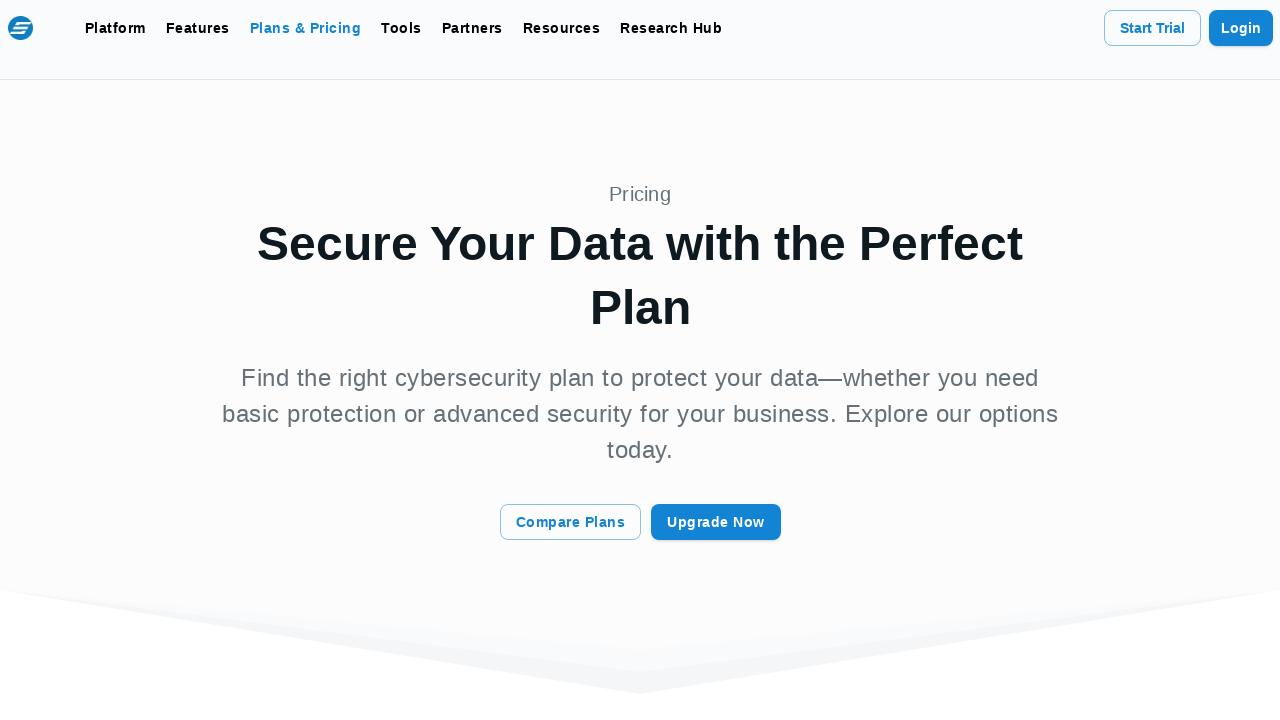

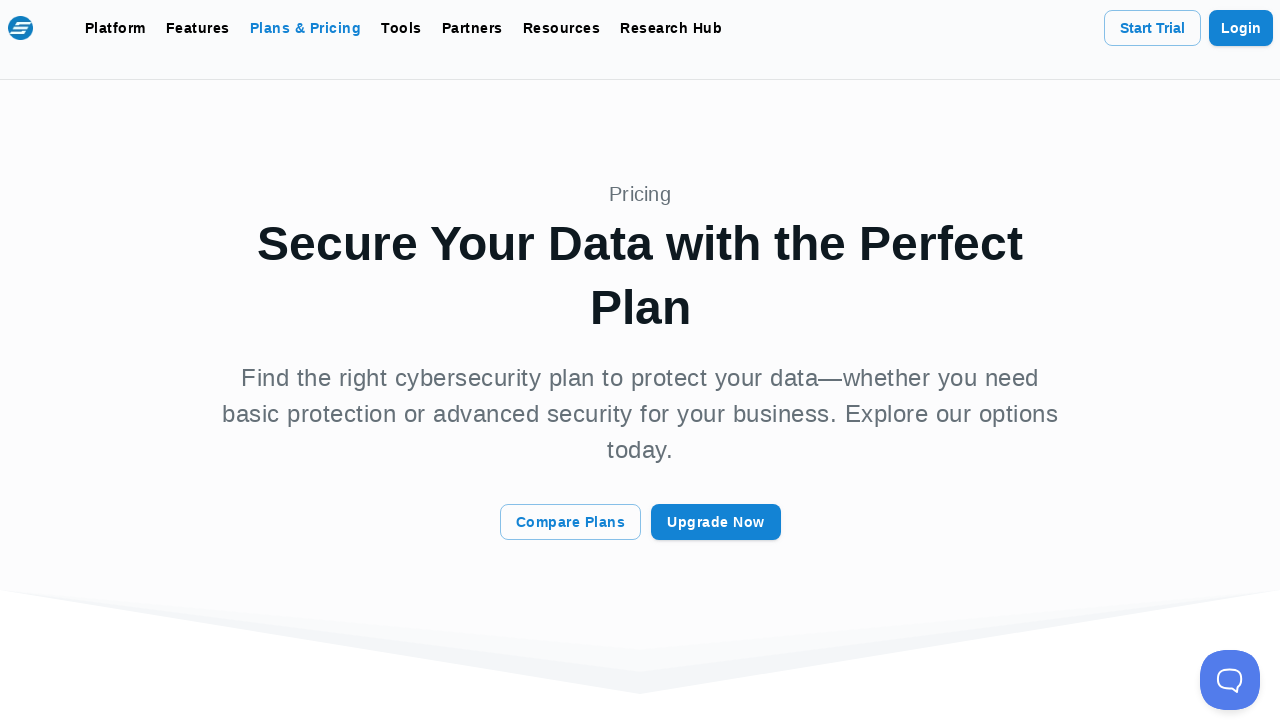